Clicks Suivre votre commande link in footer and navigates to order tracking page

Starting URL: https://shop.electro-vip.com/

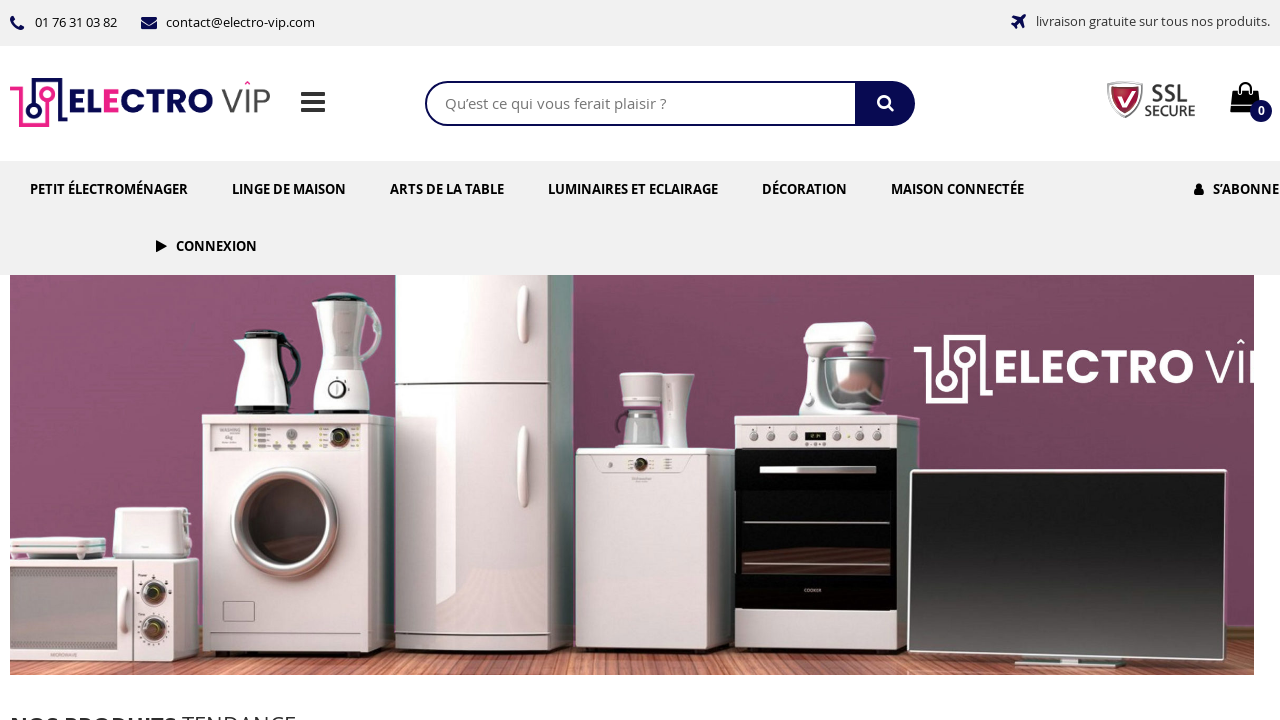

Clicked 'Suivre votre commande' link in footer at (732, 404) on #menu-item-2227 >> internal:role=link[name="Suivre votre commande"i]
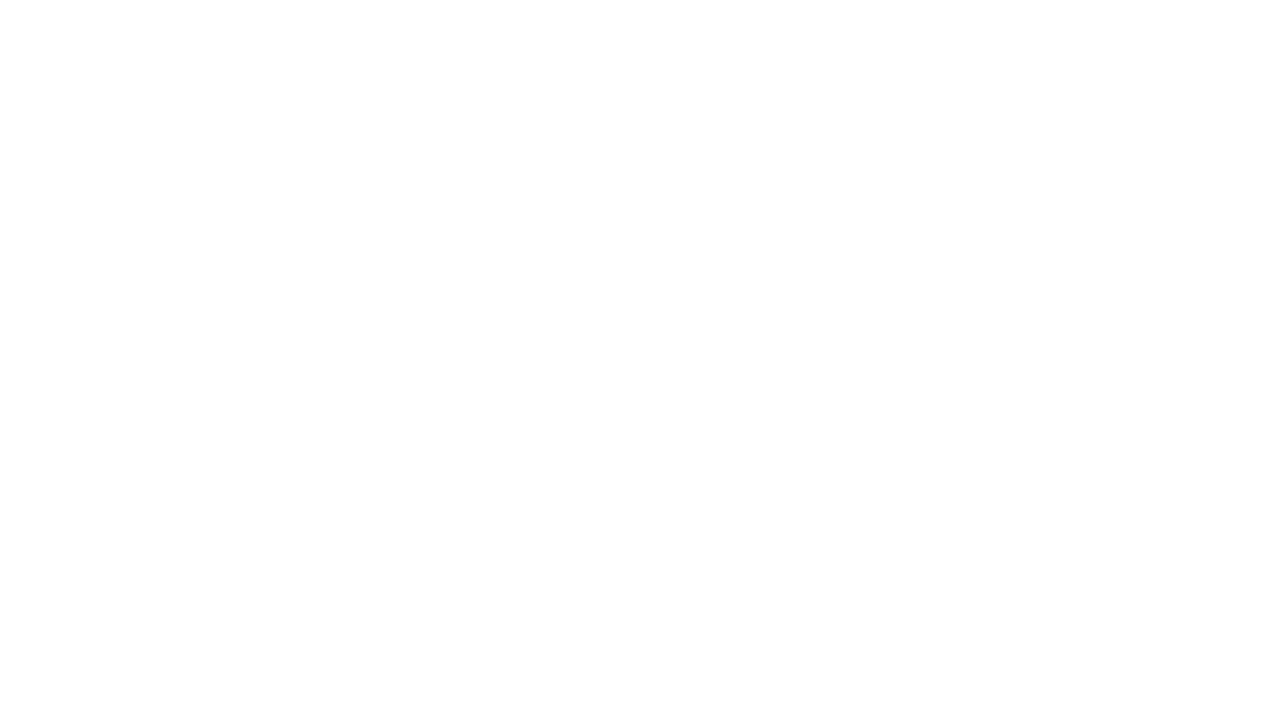

Order tracking page loaded (networkidle)
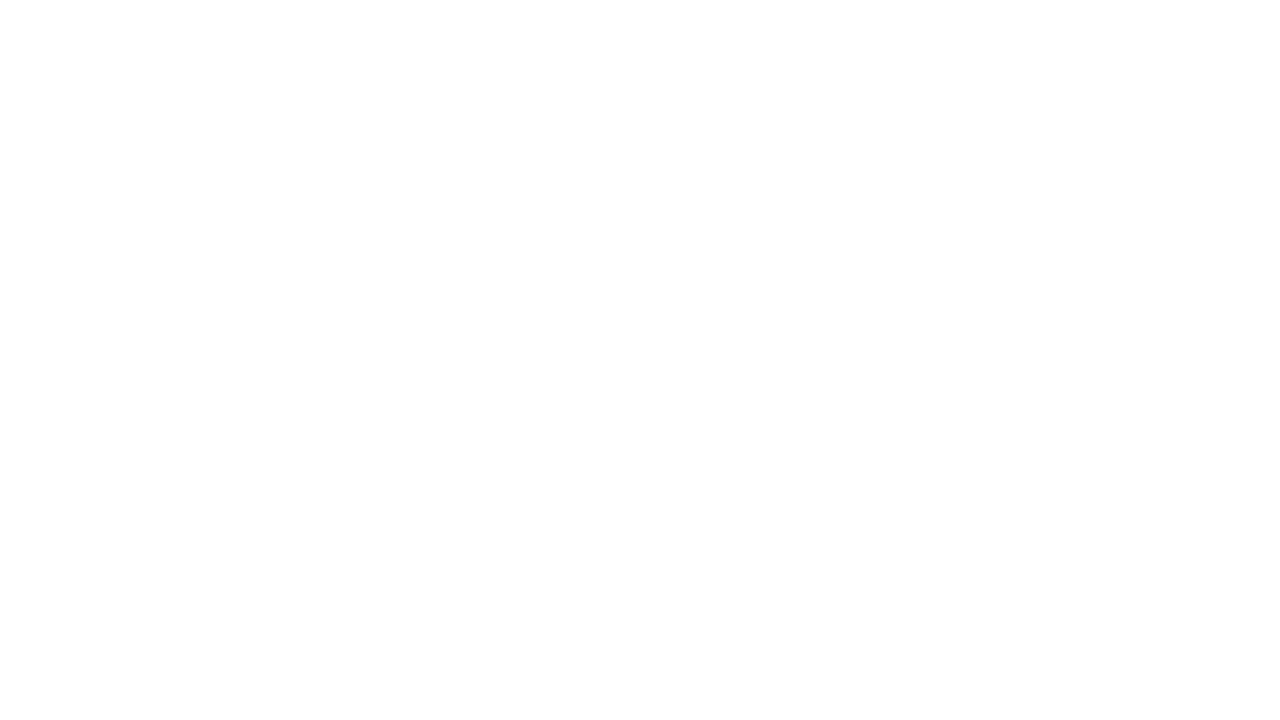

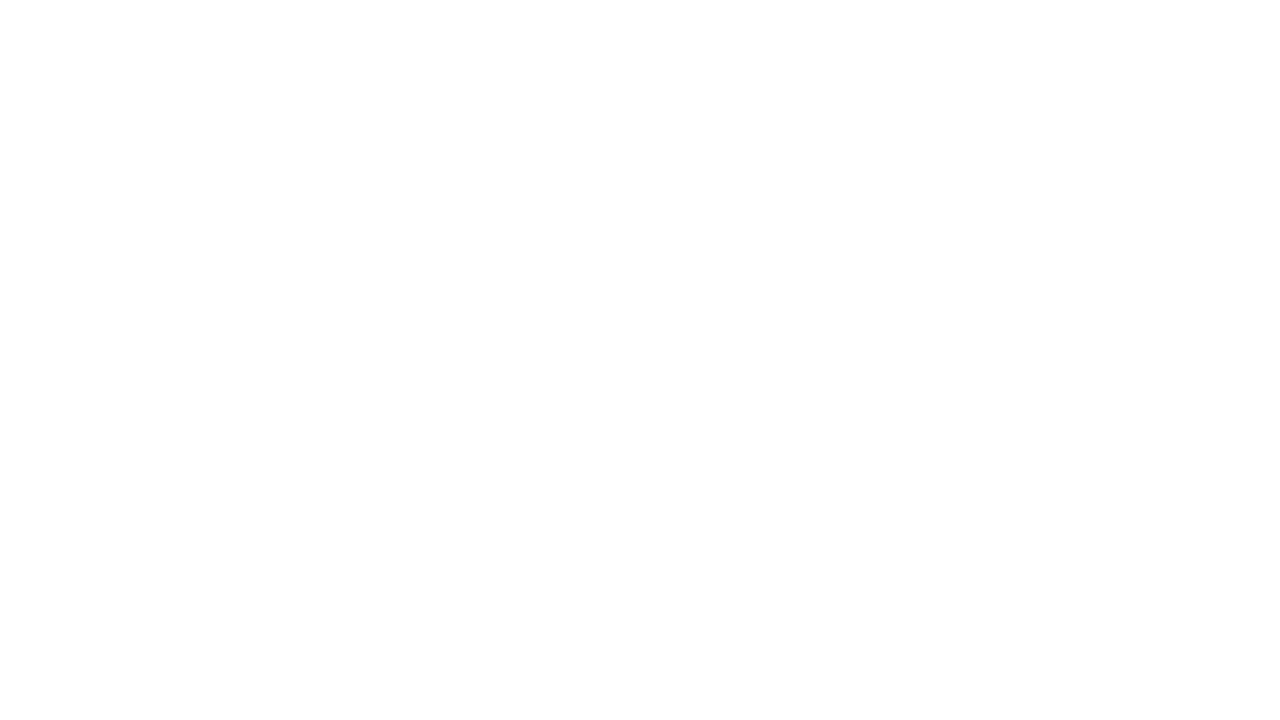